Tests the calculator history feature by performing multiple additions and verifying the history count

Starting URL: http://juliemr.github.io/protractor-demo/

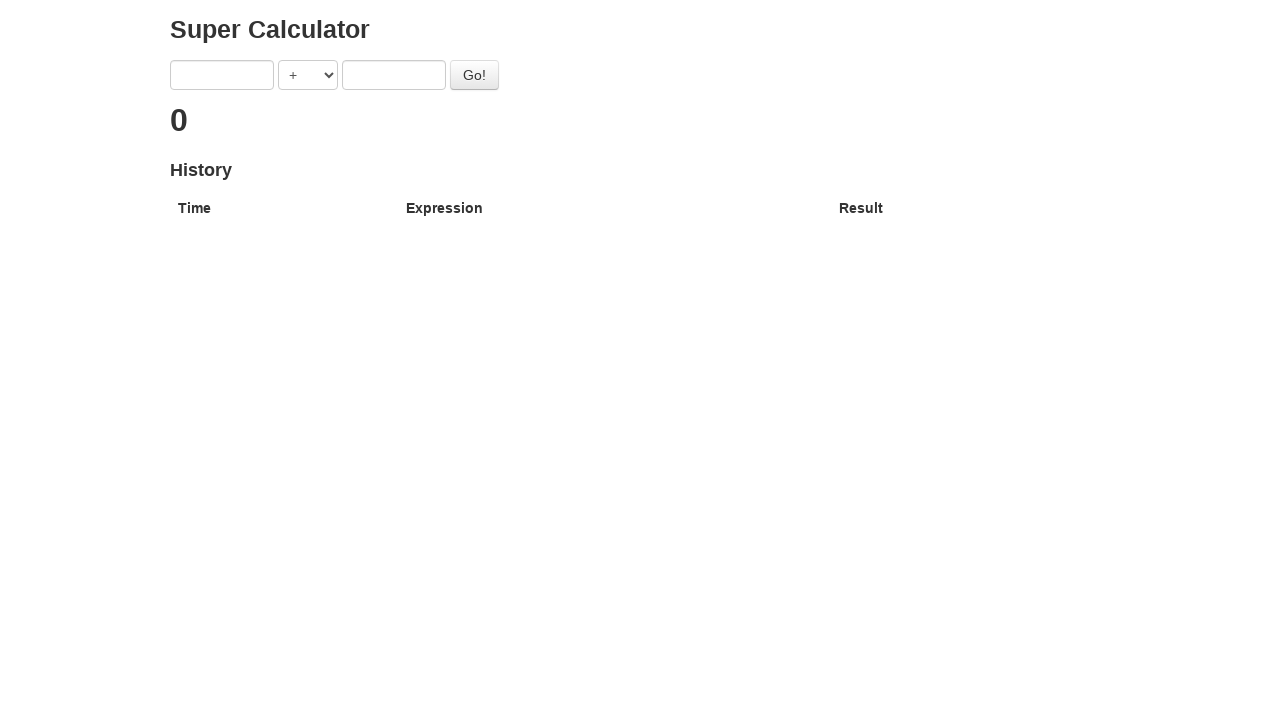

Filled first input field with '1' on input[ng-model='first']
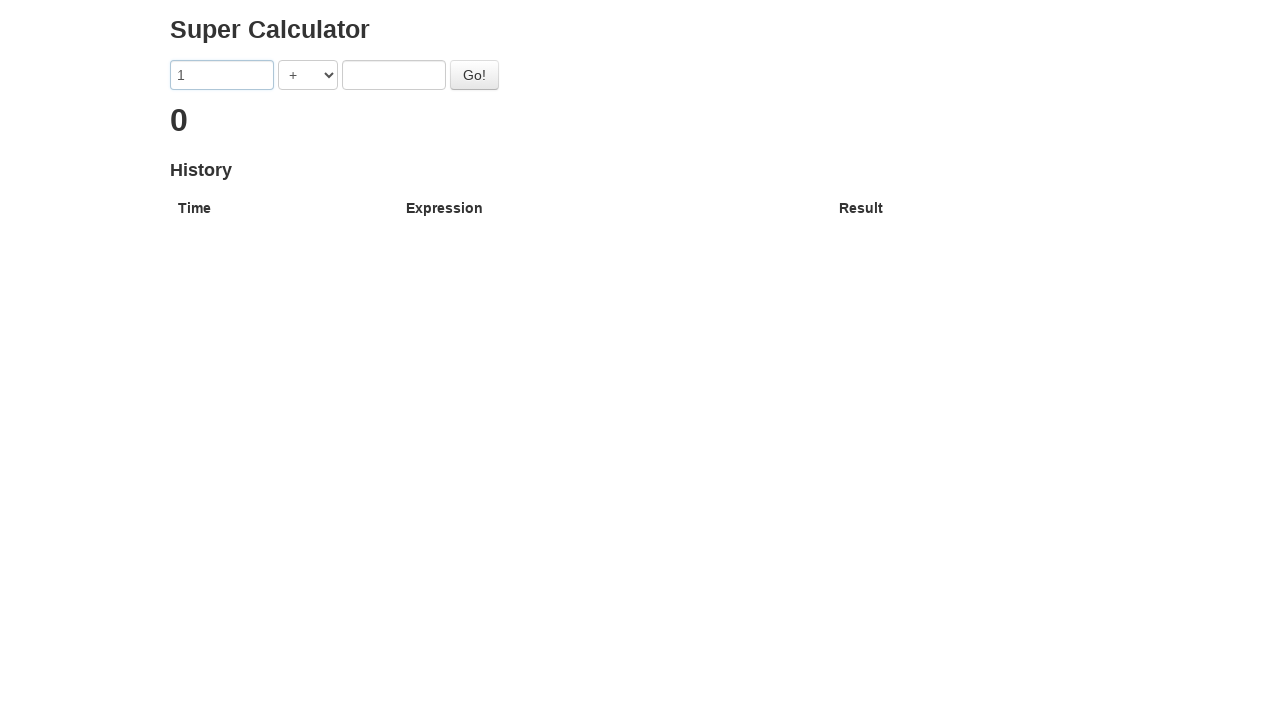

Filled second input field with '2' on input[ng-model='second']
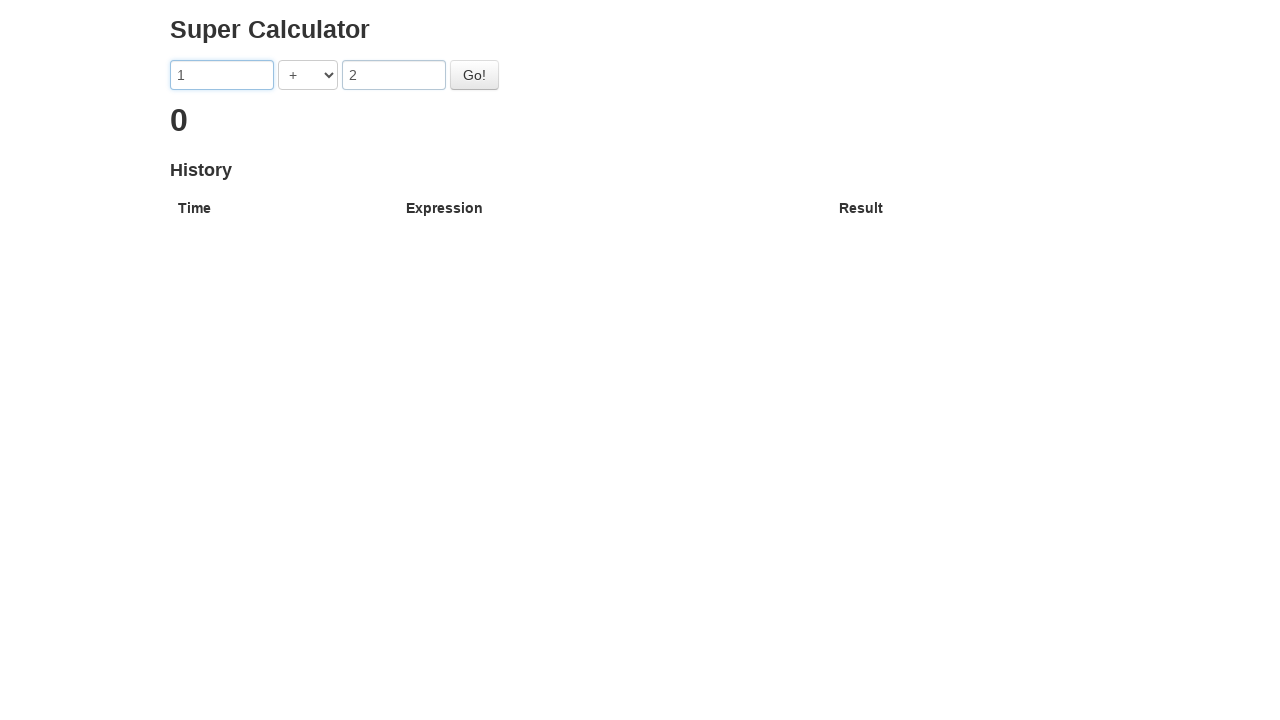

Clicked go button to perform first addition (1 + 2) at (474, 75) on #gobutton
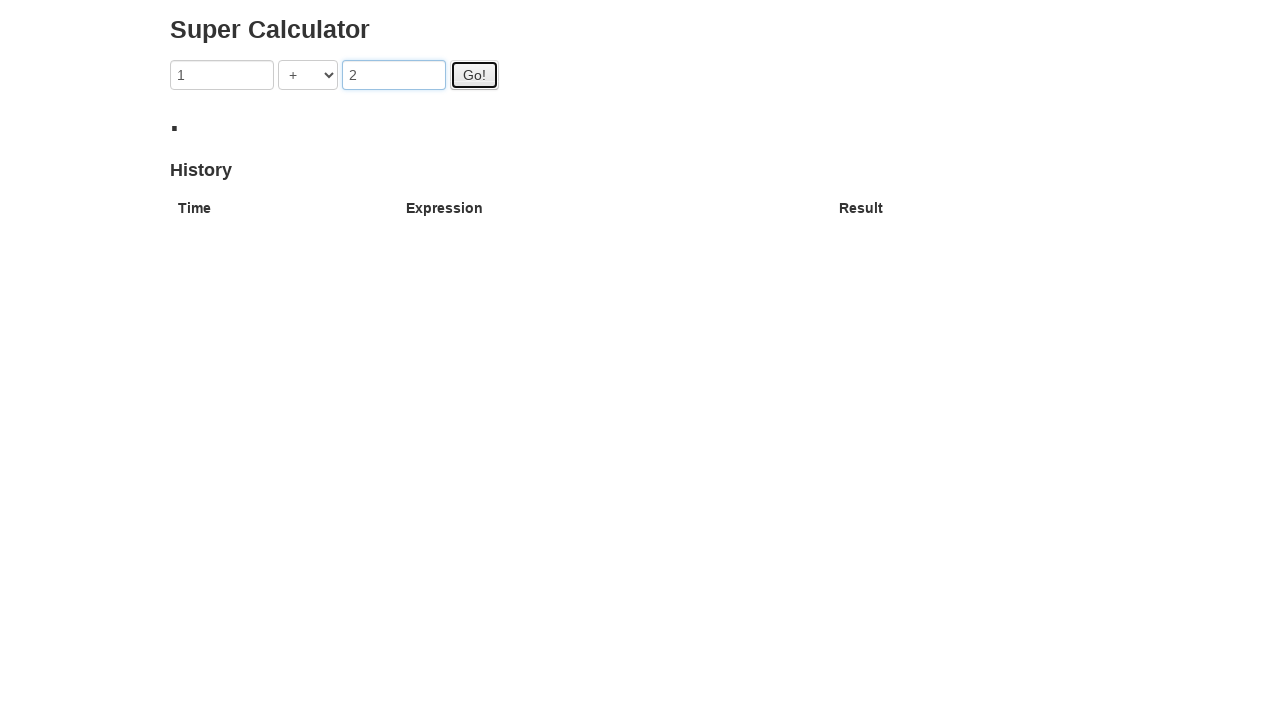

Filled first input field with '3' on input[ng-model='first']
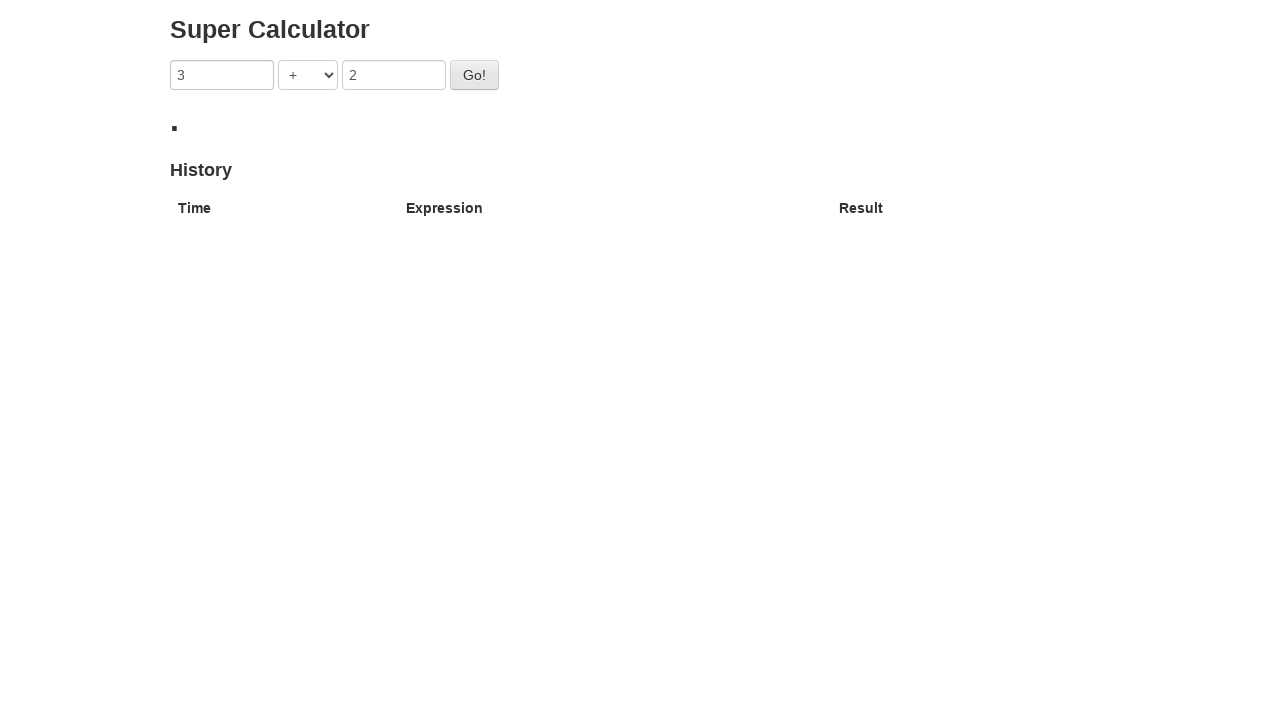

Filled second input field with '4' on input[ng-model='second']
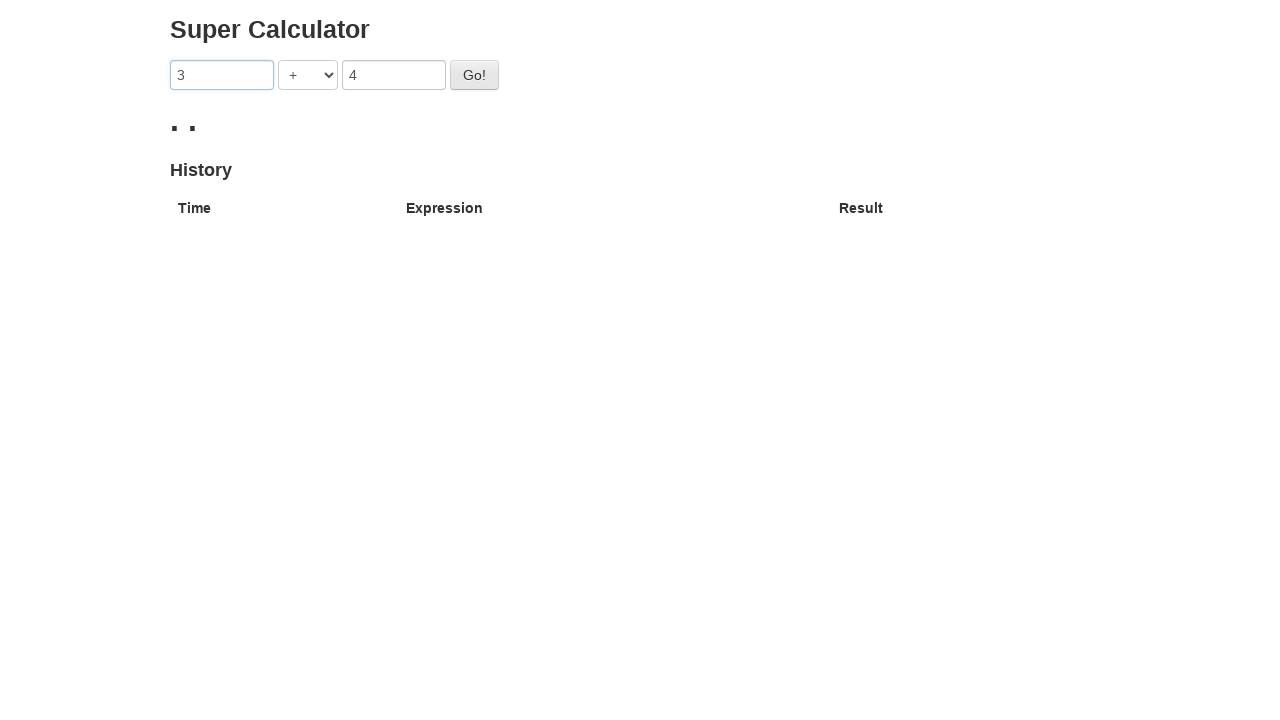

Clicked go button to perform second addition (3 + 4) at (474, 75) on #gobutton
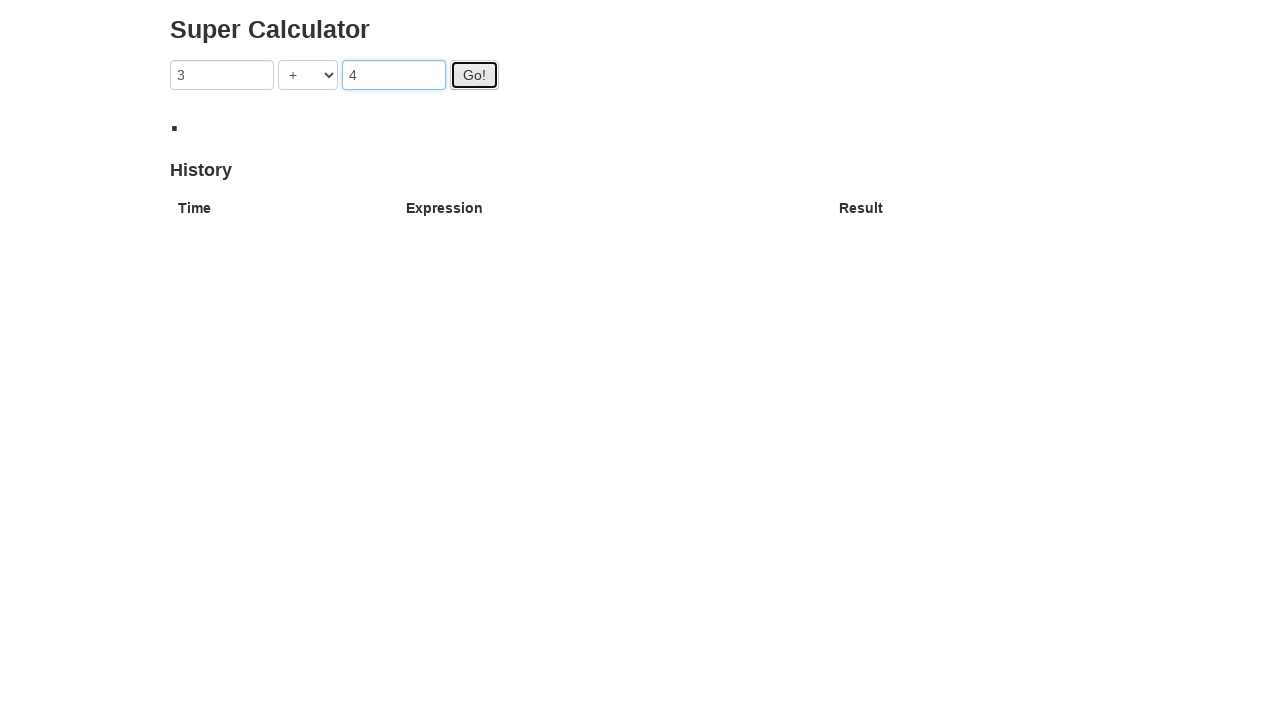

History table entries loaded
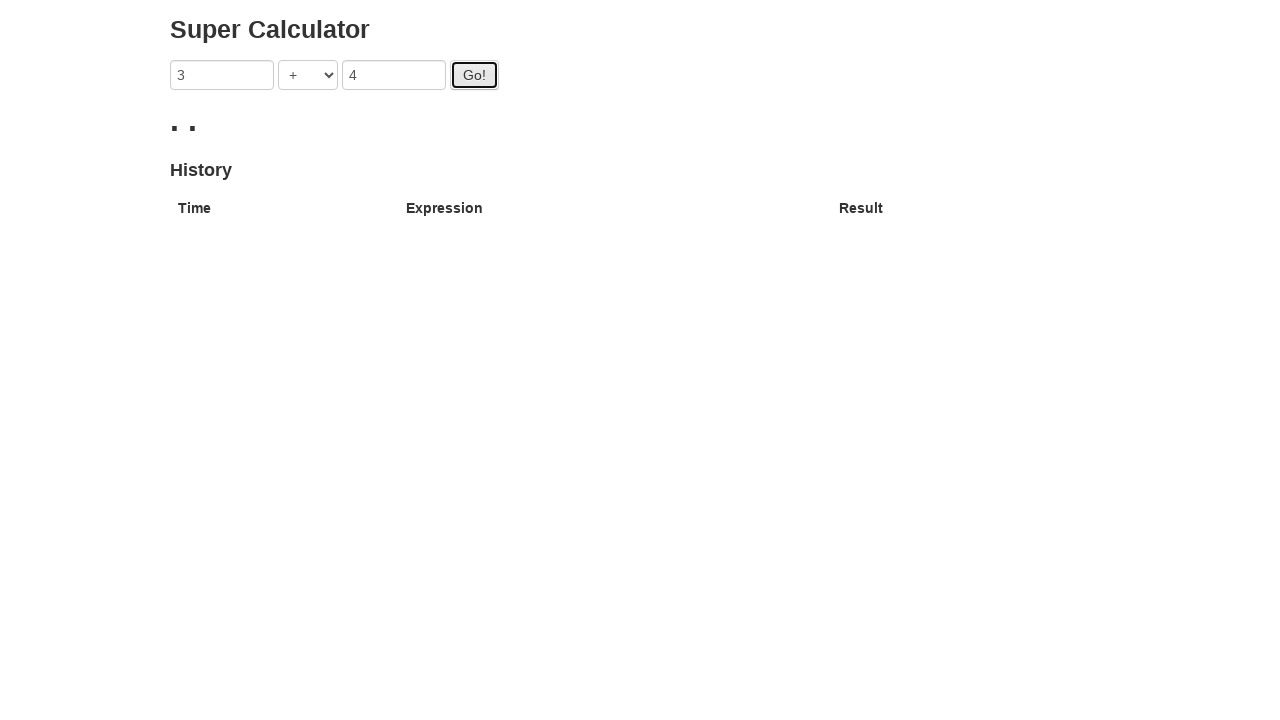

Filled first input field with '5' on input[ng-model='first']
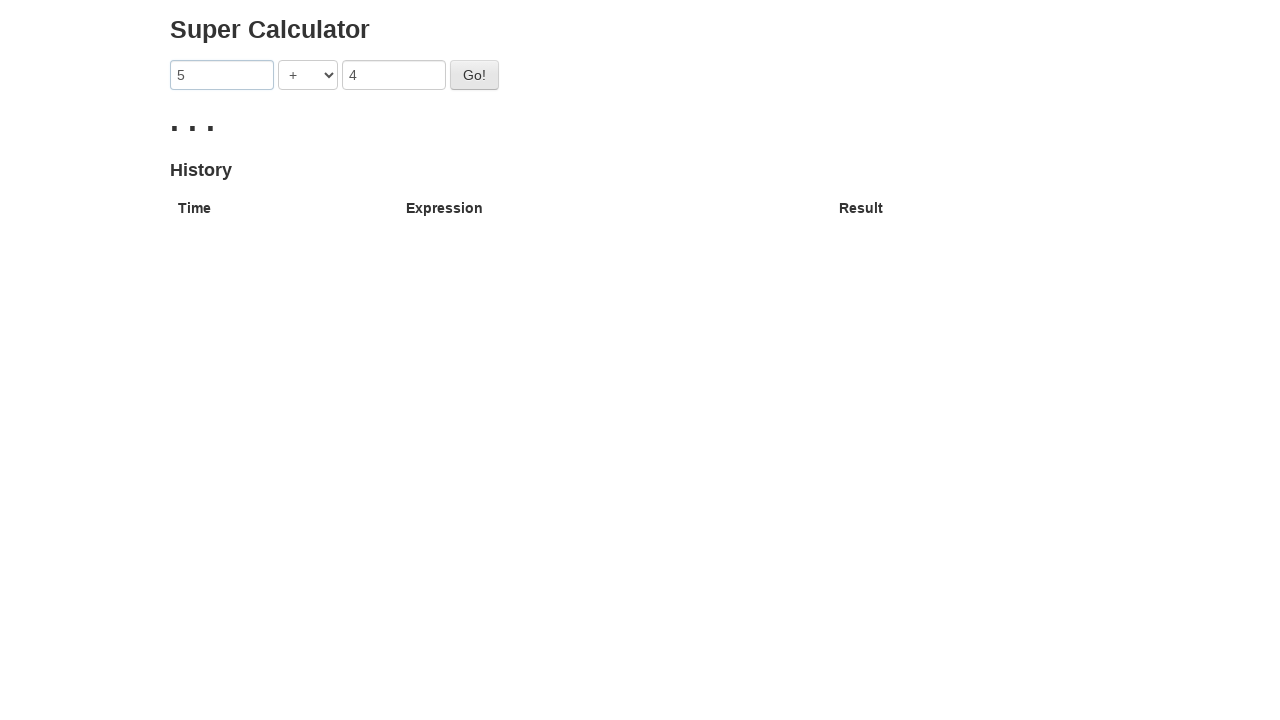

Filled second input field with '6' on input[ng-model='second']
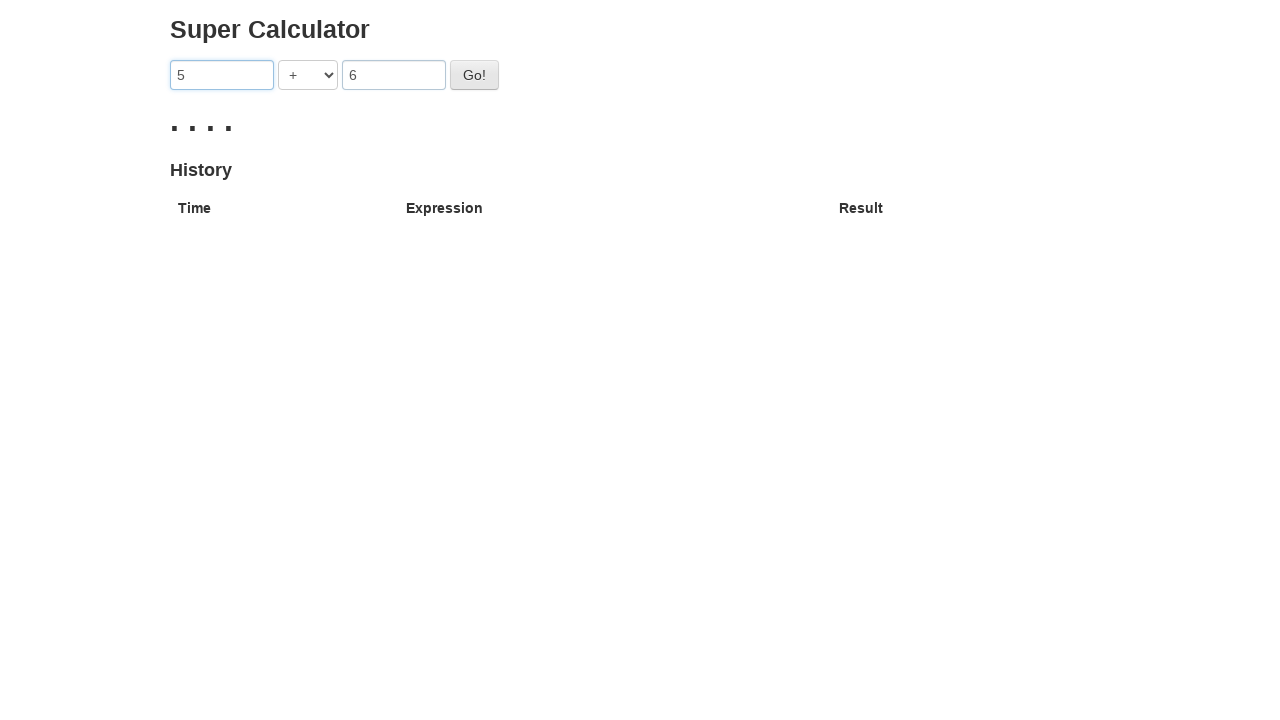

Clicked go button to perform third addition (5 + 6) at (474, 75) on #gobutton
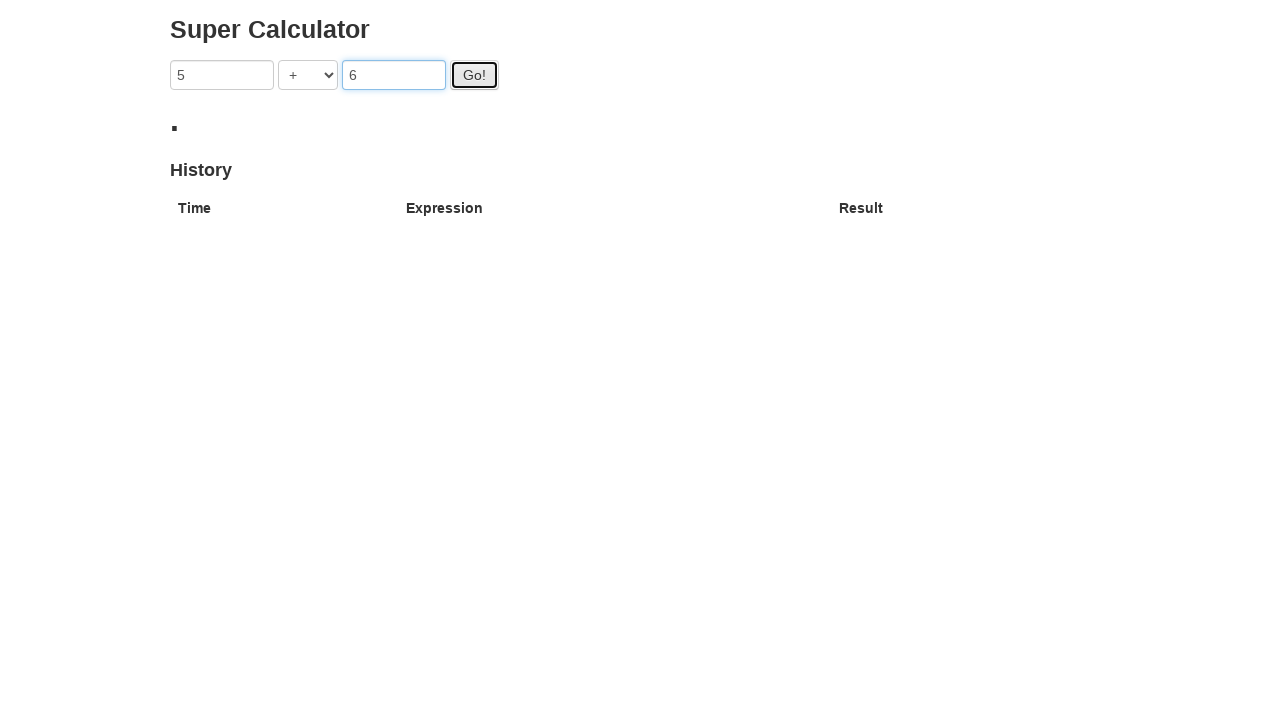

Waited for history to update
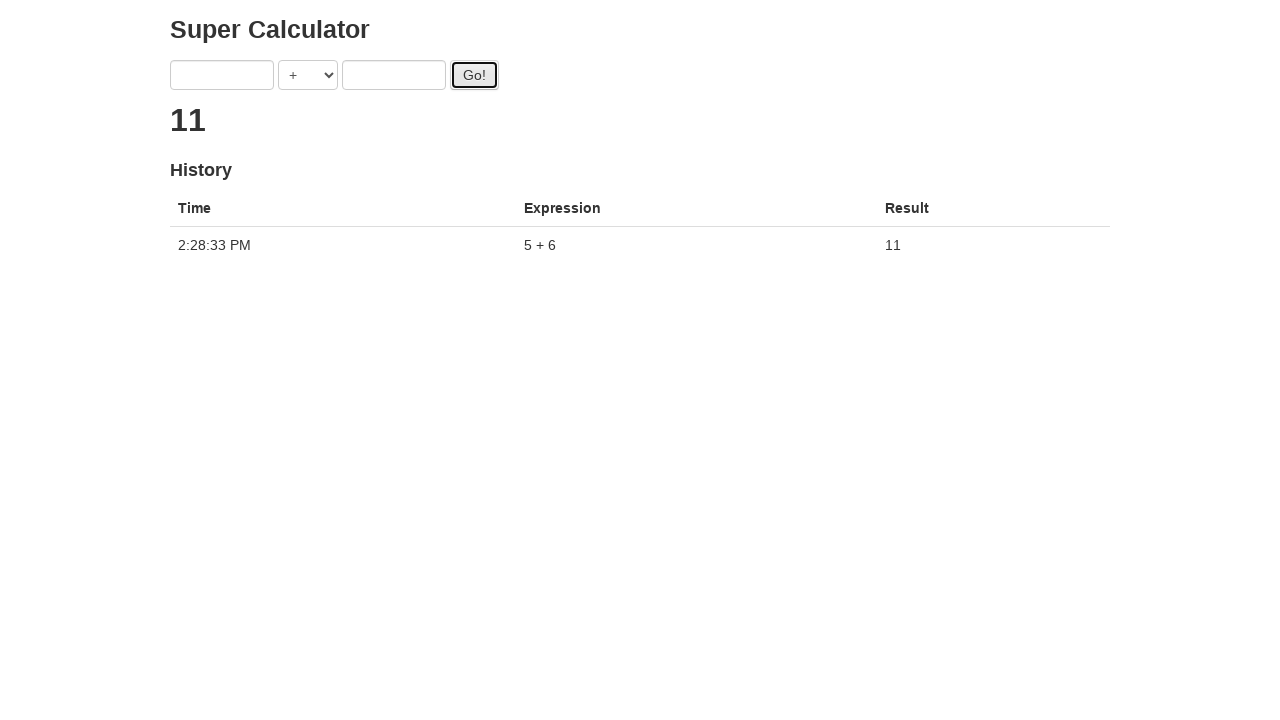

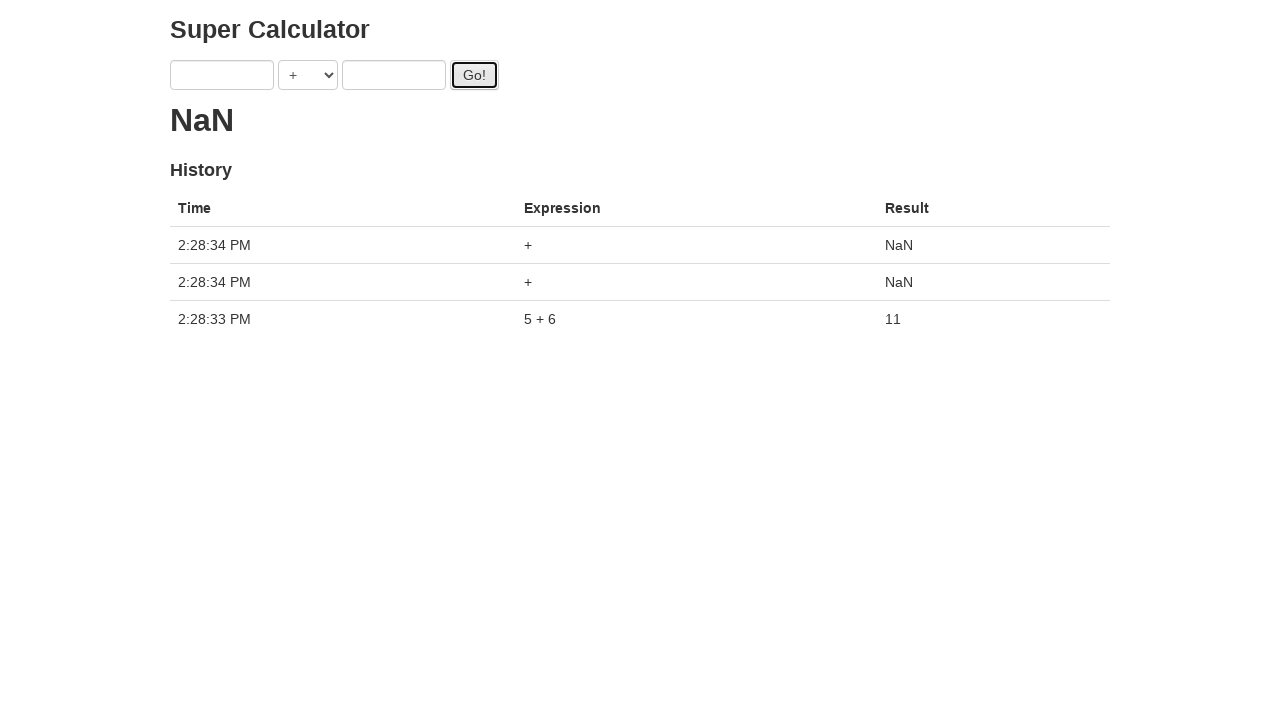